Tests the Jio recharge page by filling a phone number into the input field and triggering a JavaScript alert with a custom message, then accepting the alert.

Starting URL: https://www.jio.com/selfcare/recharge/mobility/?entrysource=Mobilepage%20header

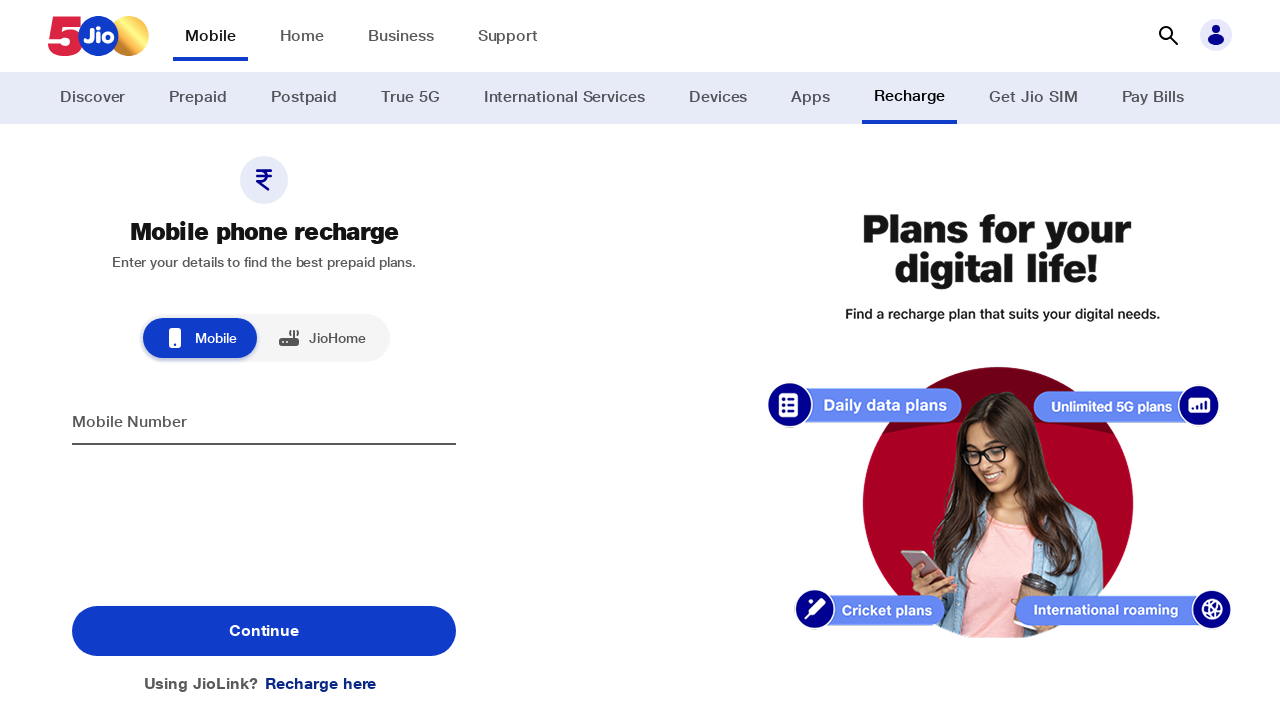

Waited for submit number button to load
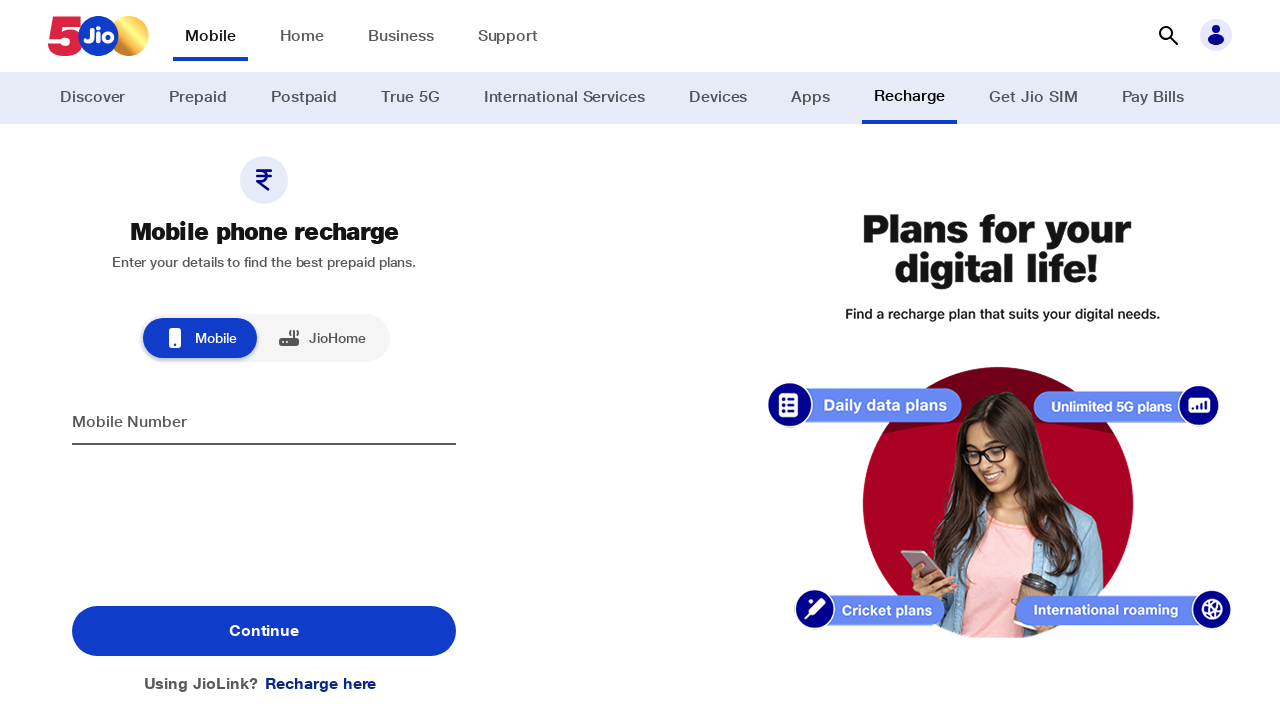

Filled phone number field with '8850675549' using JavaScript
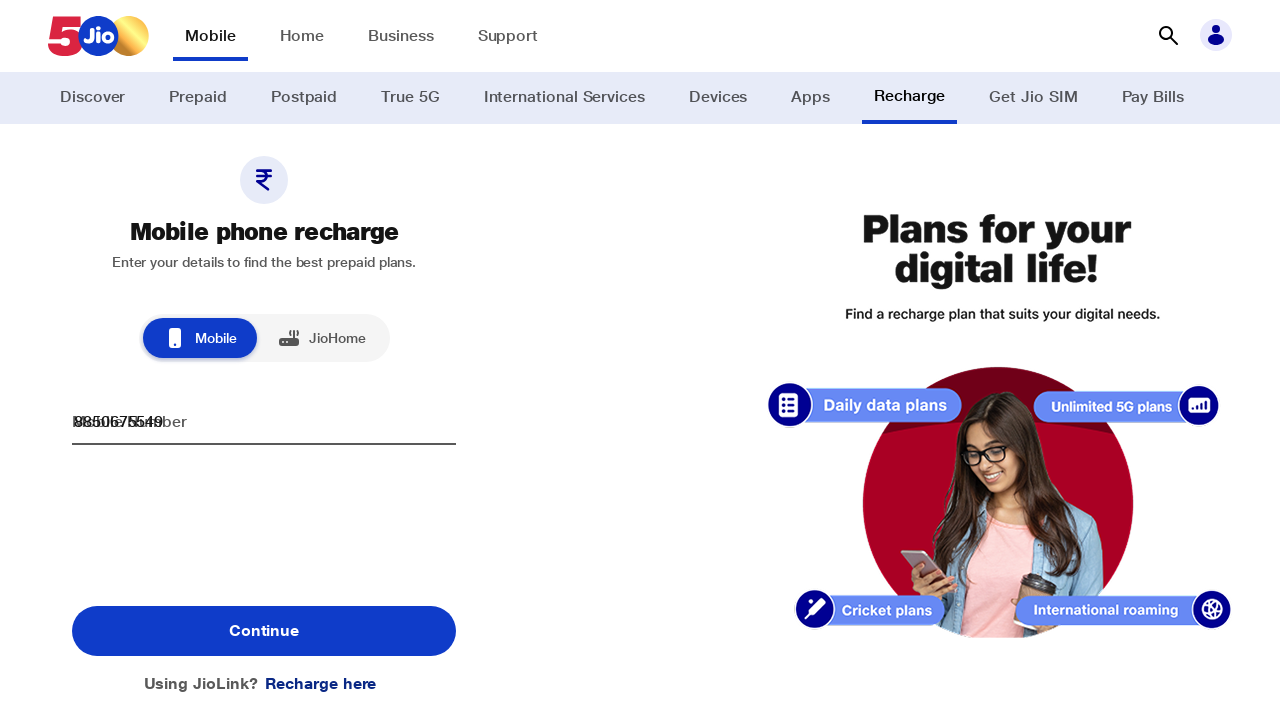

Triggered JavaScript alert with message 'wrong number'
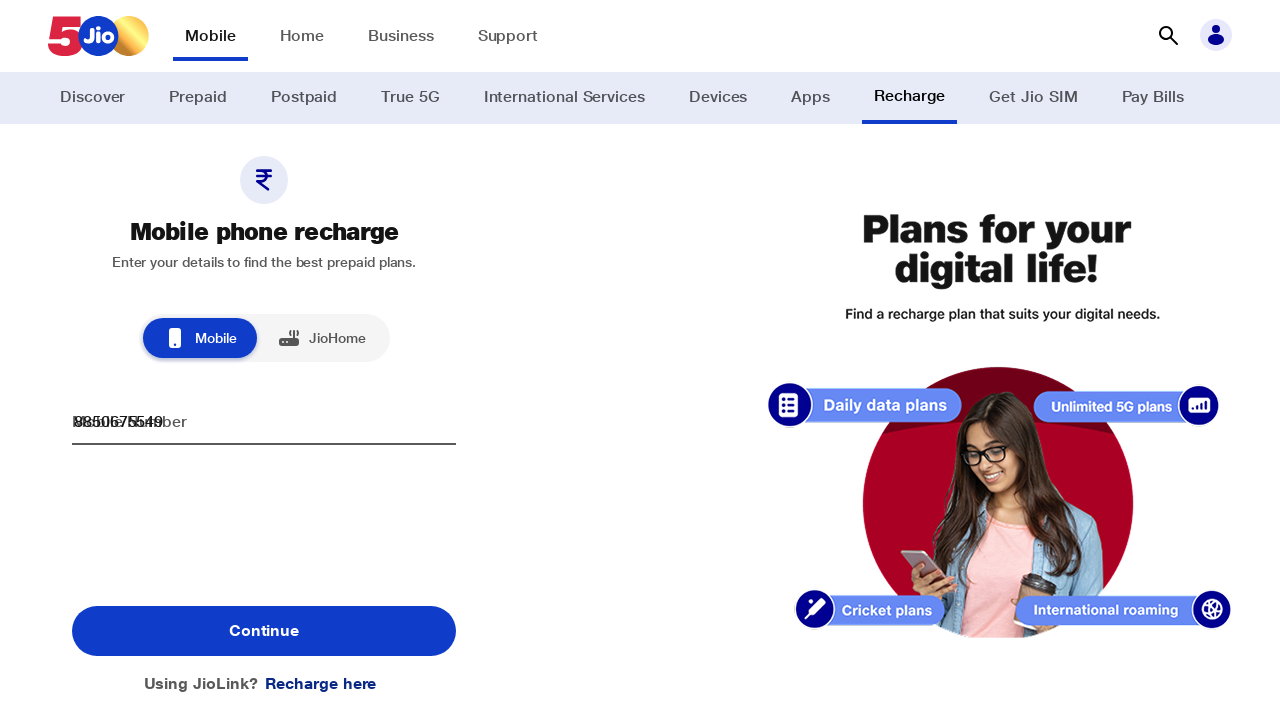

Registered dialog handler to accept alerts
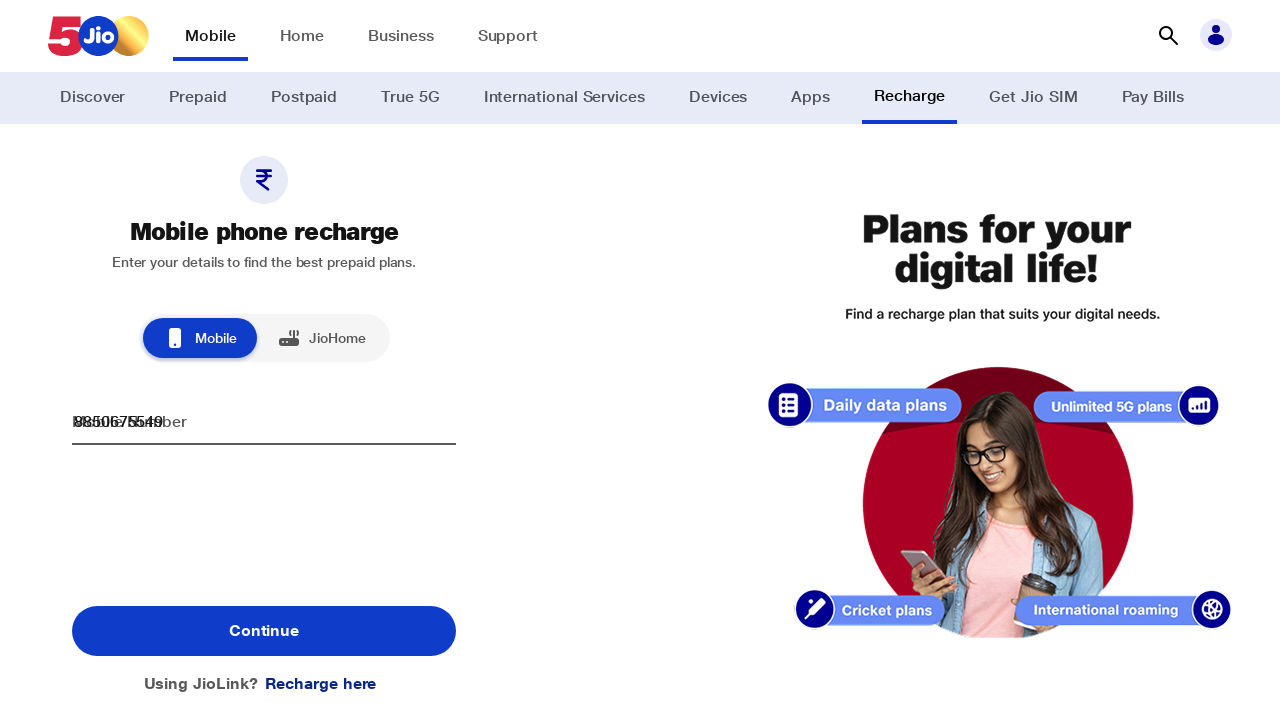

Waited 1000ms for alert to appear and be handled
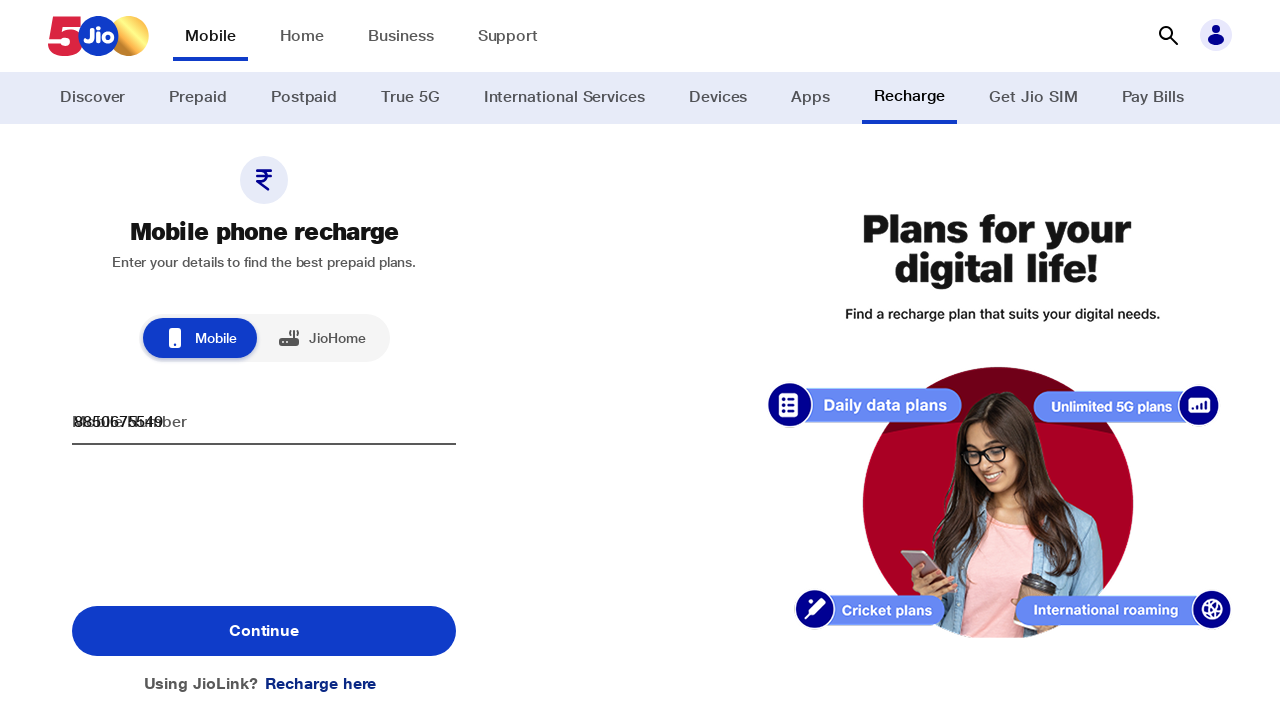

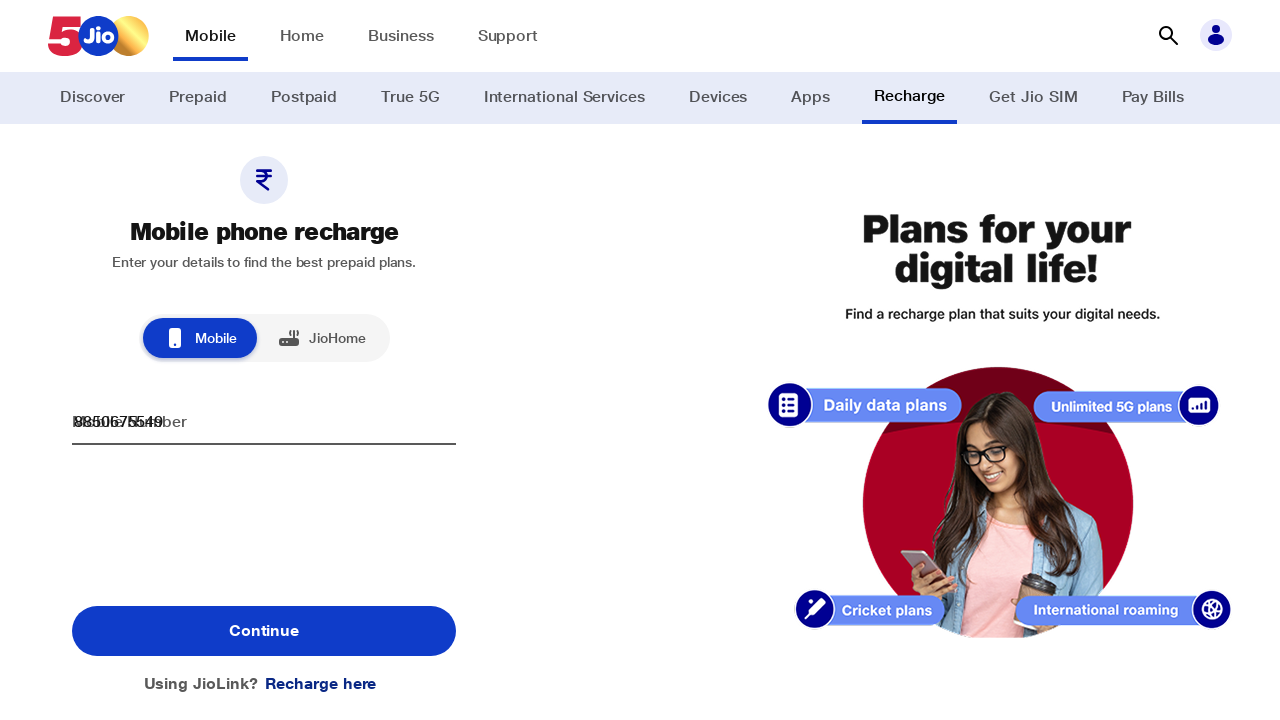